Navigates to Flipkart homepage and verifies the page loads by checking the title is available

Starting URL: https://www.flipkart.com

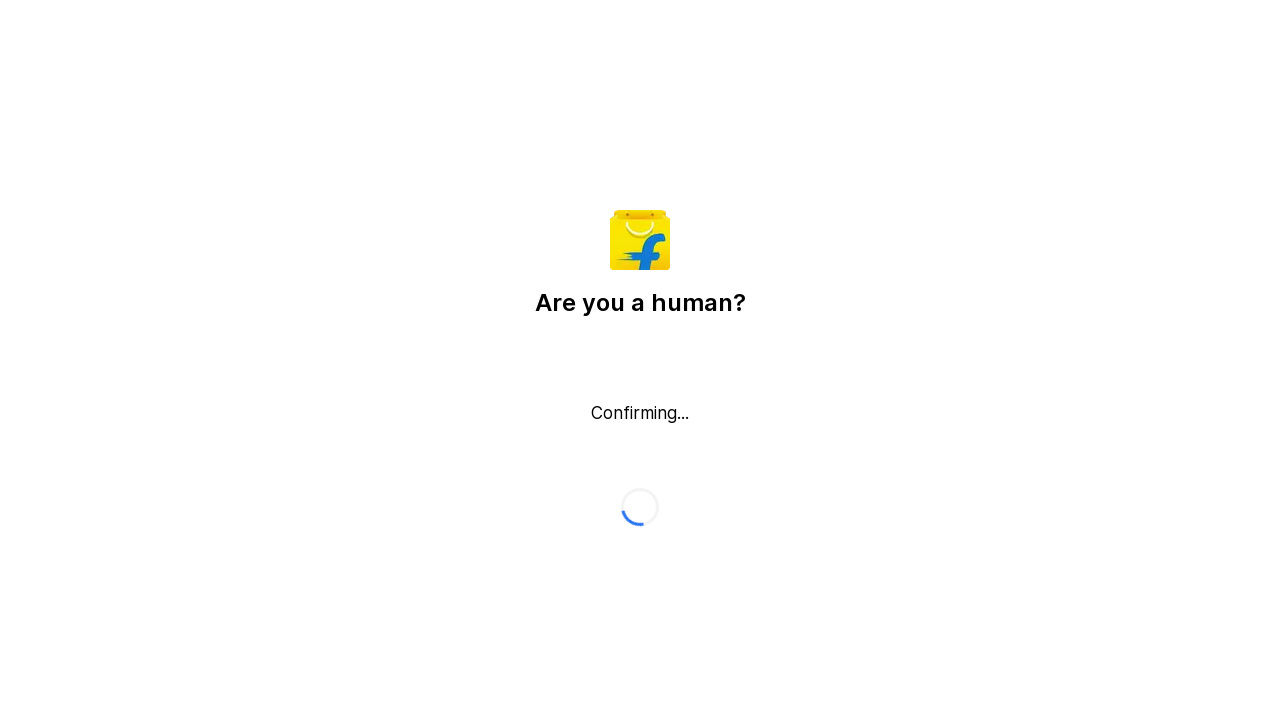

Waited for page to reach domcontentloaded state
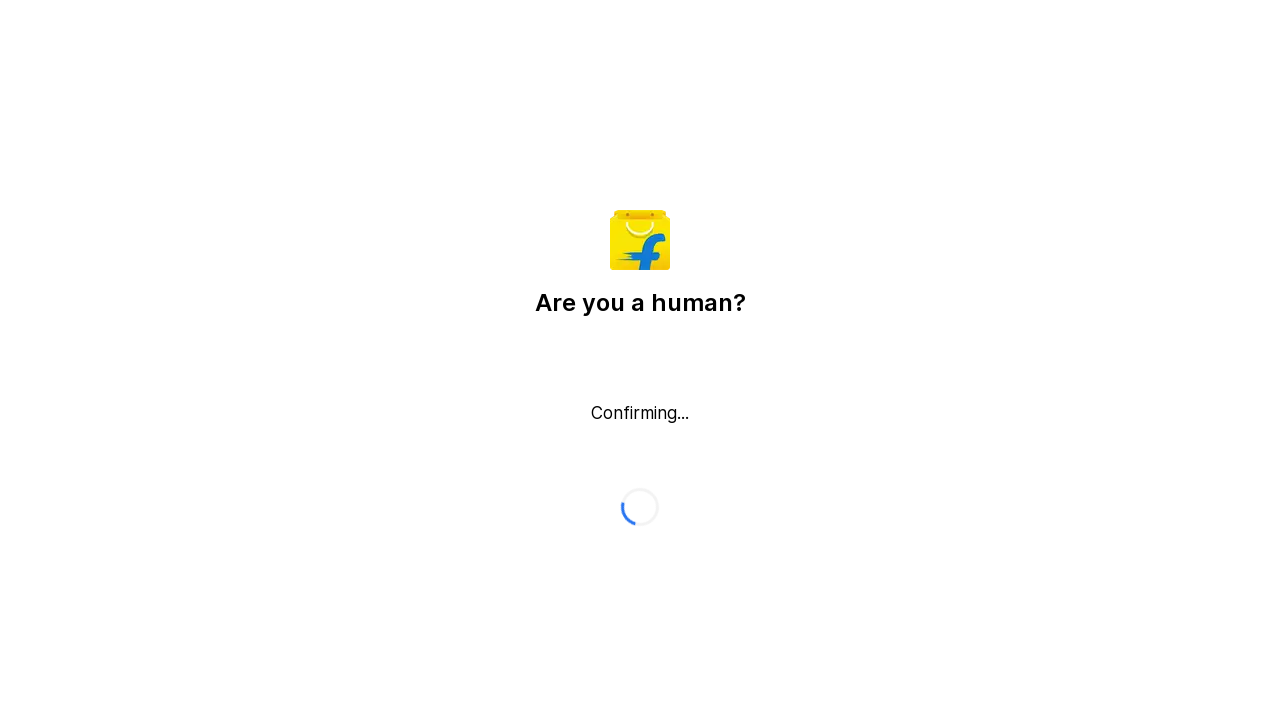

Retrieved page title: Flipkart reCAPTCHA
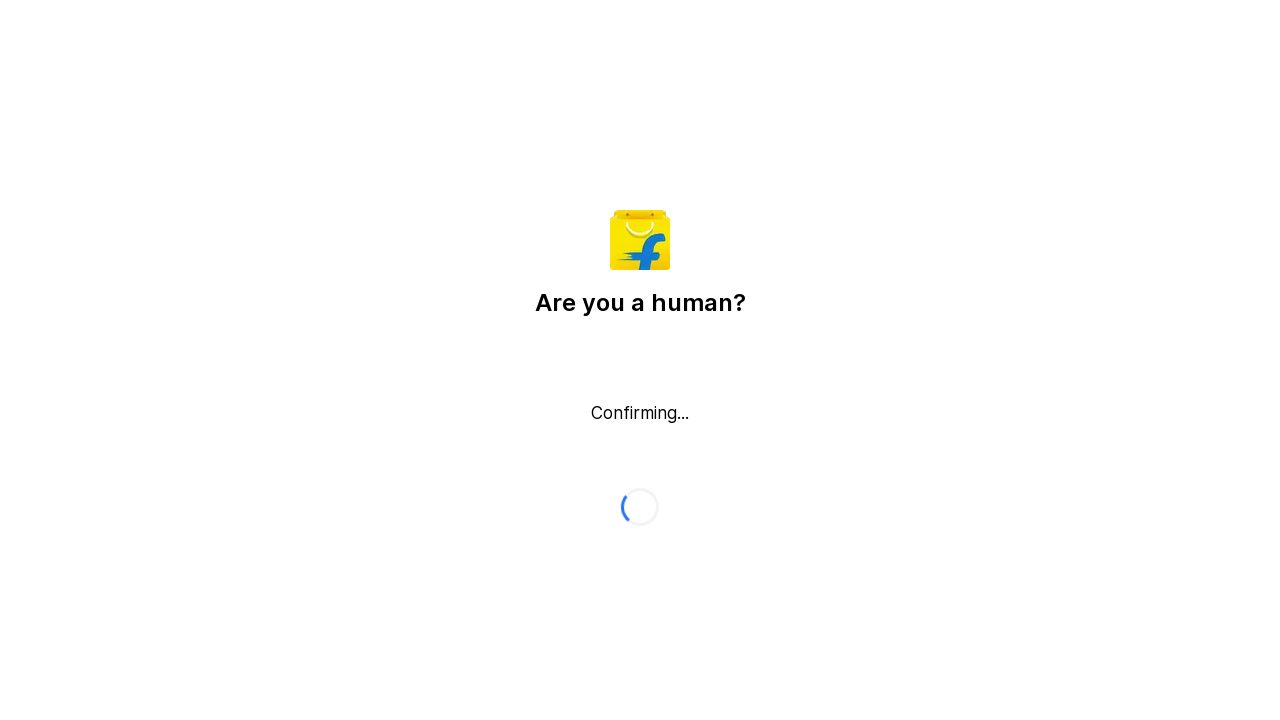

Retrieved current URL: https://www.flipkart.com/
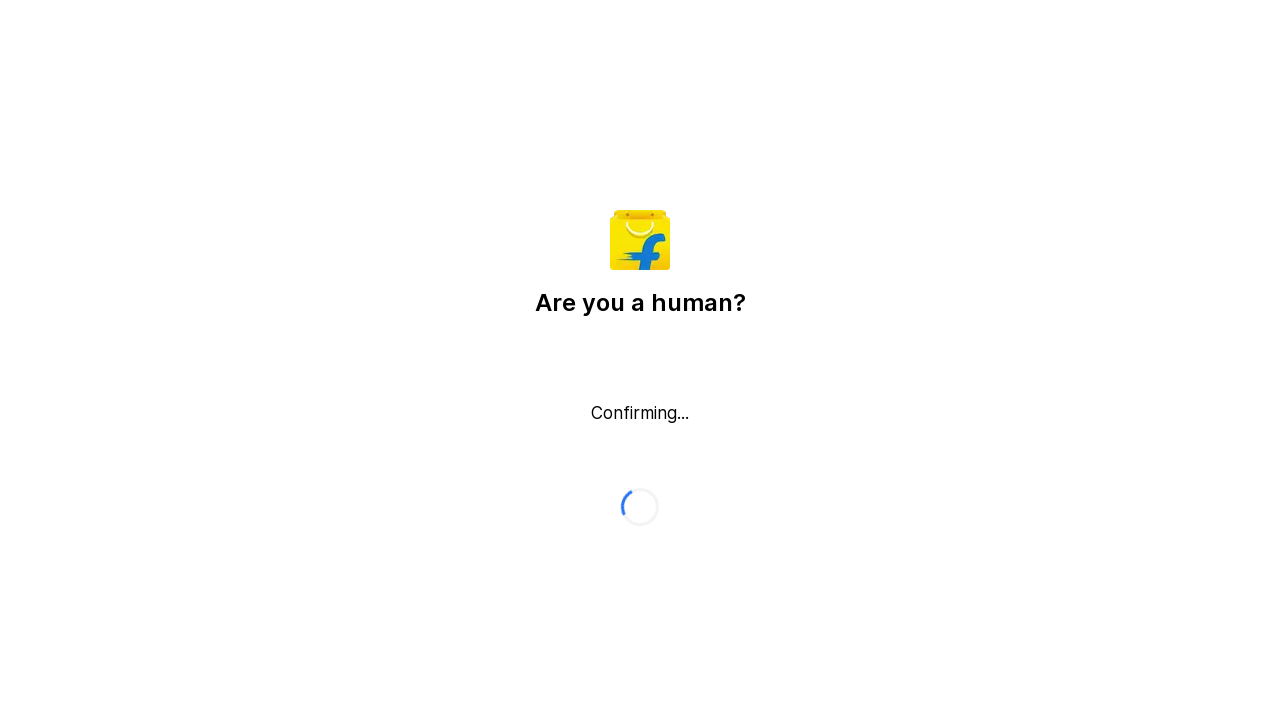

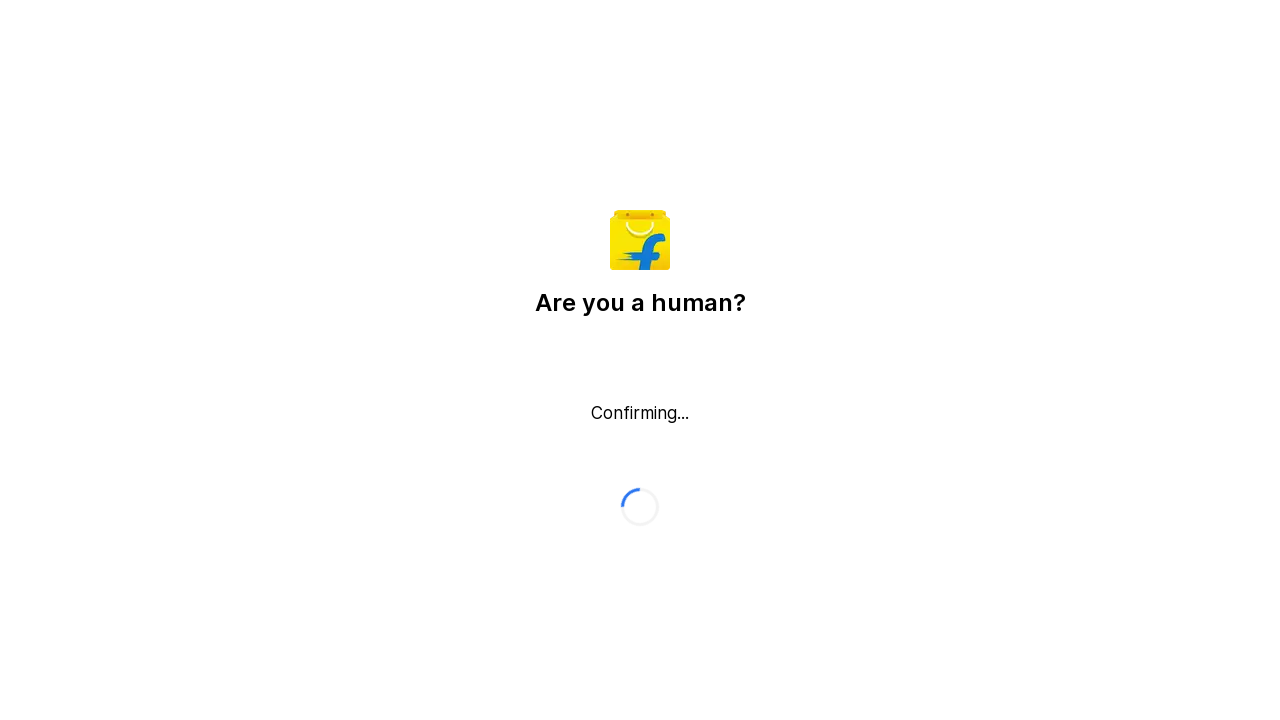